Tests that clicking the Coinranking link at the bottom of the page opens the Coinranking website

Starting URL: https://centz.herokuapp.com/

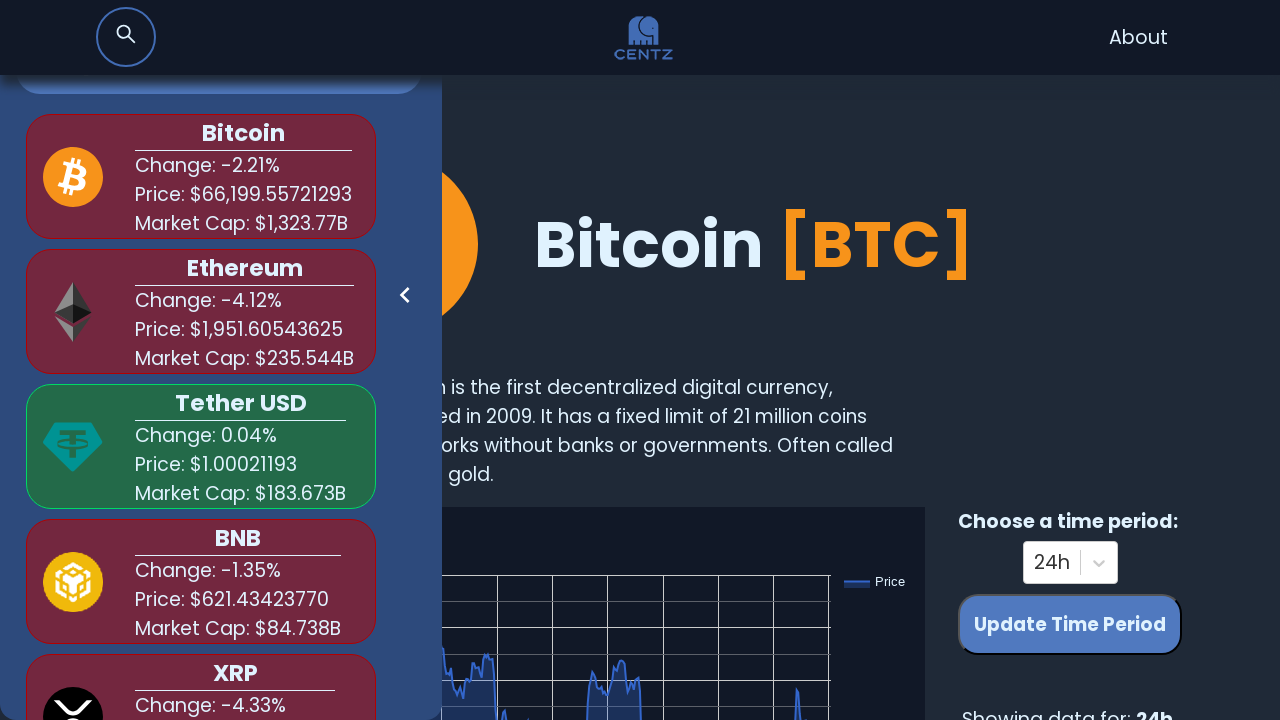

Waited 3 seconds for page to load
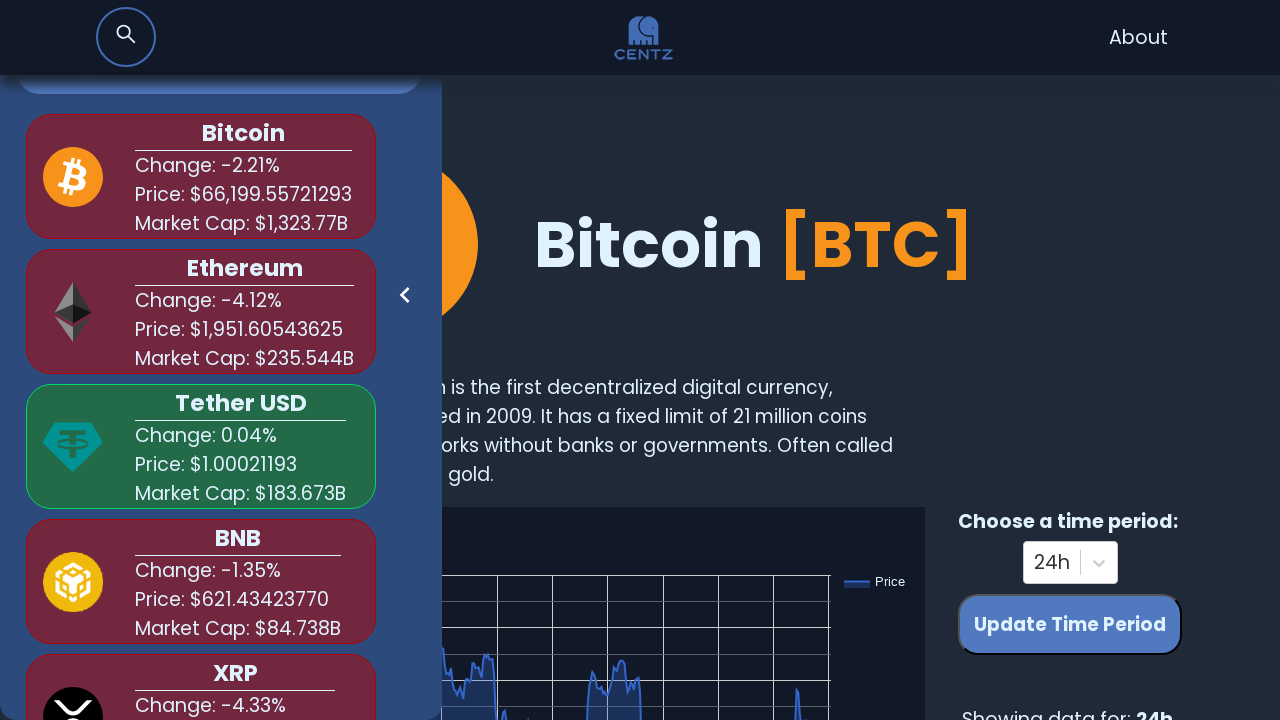

Scrolled to bottom of page
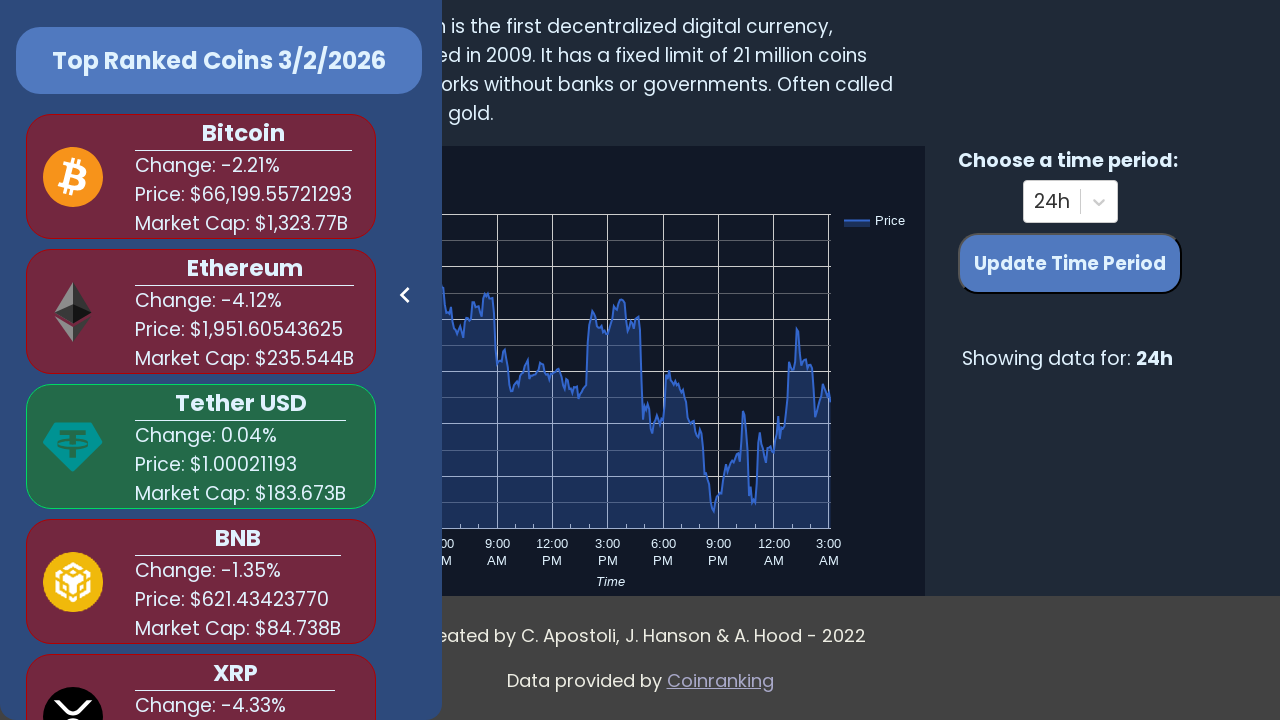

Clicked Coinranking link at (720, 681) on text=Coinranking
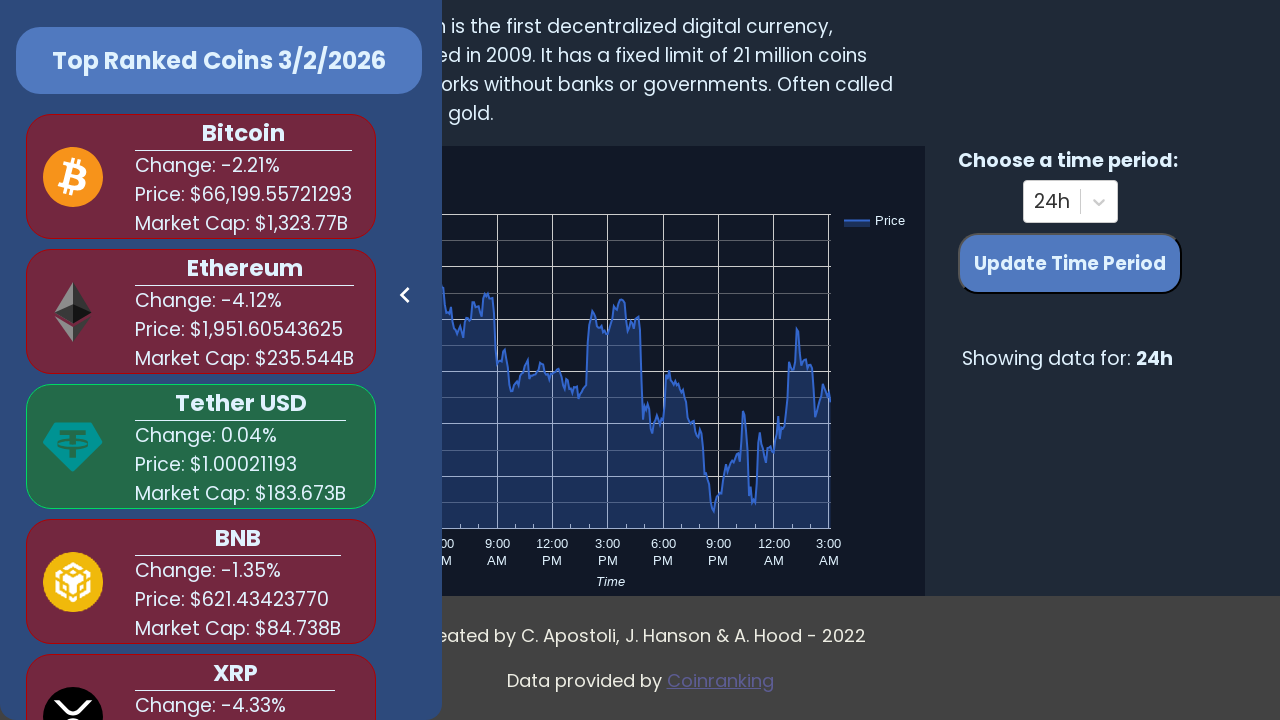

New Coinranking page loaded
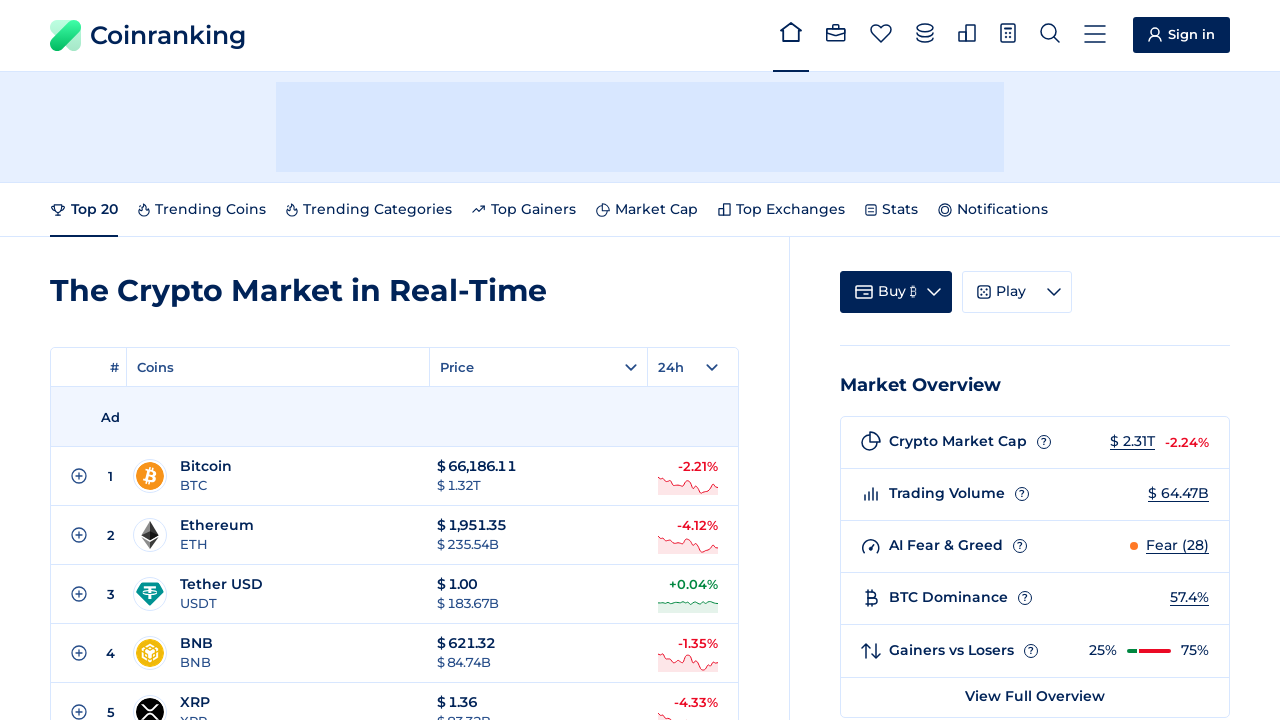

Verified Coinranking URL is https://coinranking.com/
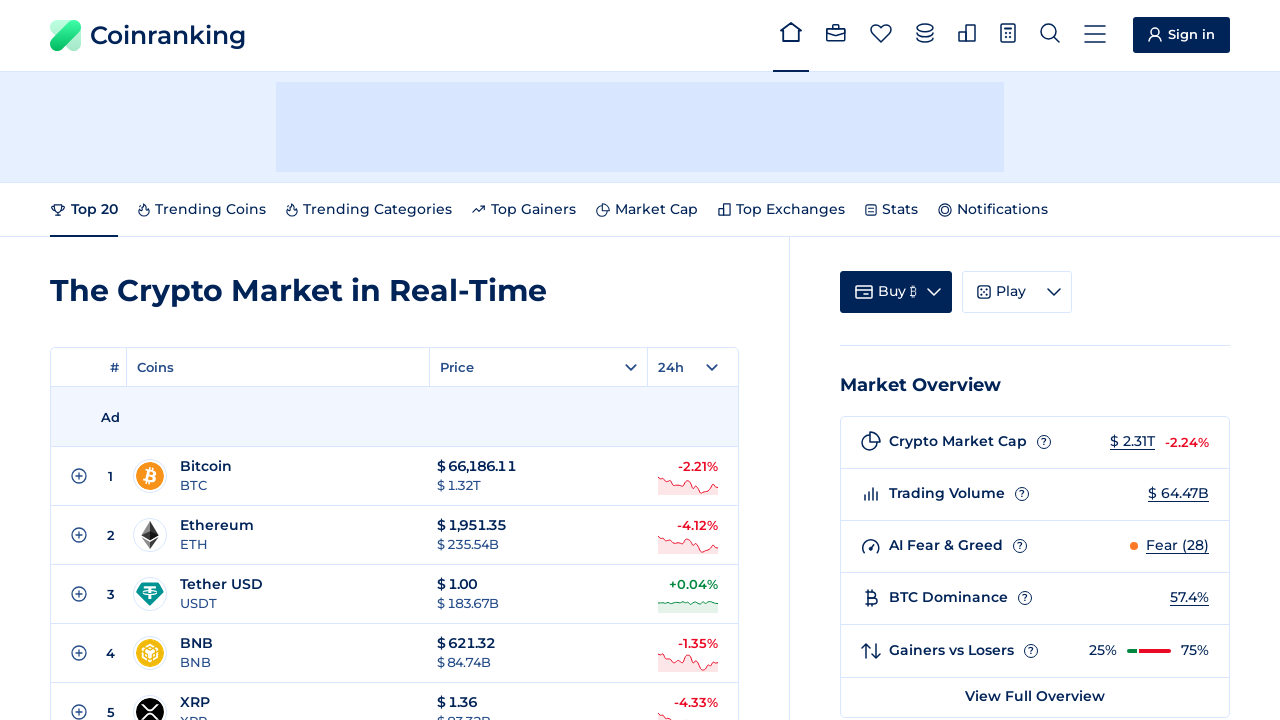

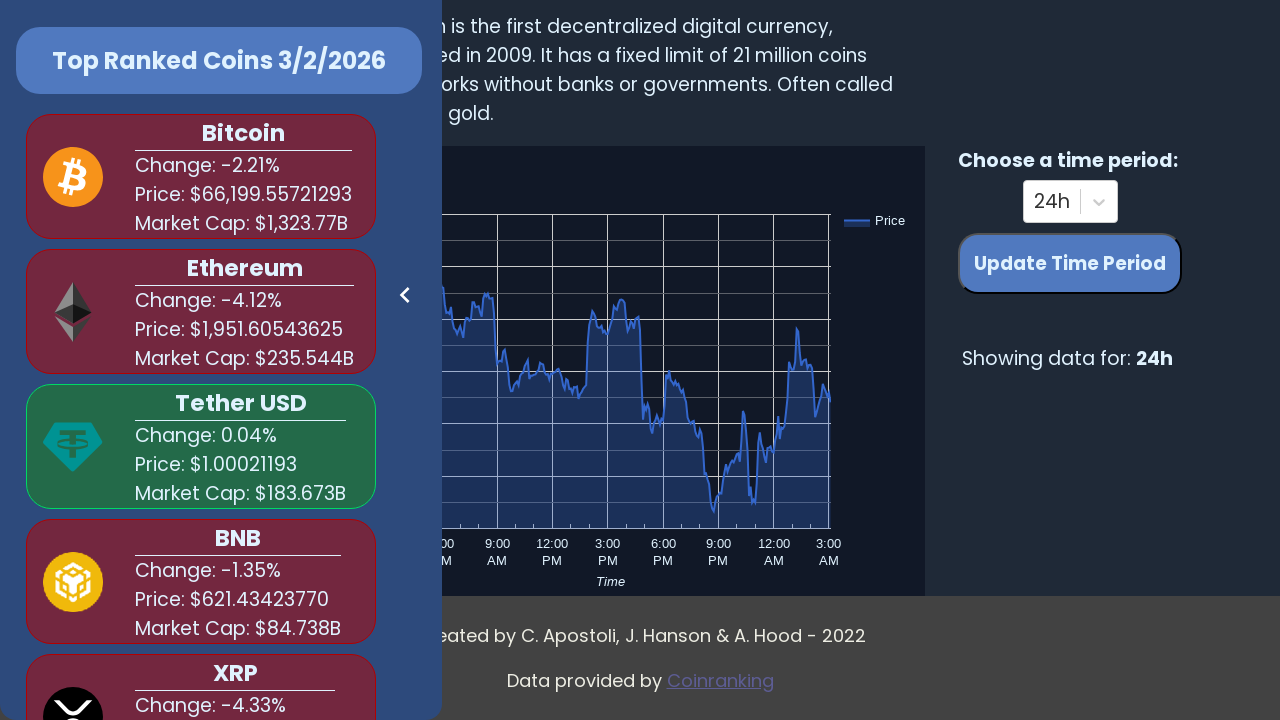